Navigates to a portfolio website, waits for content to load, then performs scrolling interactions - scrolling down through the page and back up to the top.

Starting URL: https://portfolio-site-5a96pv9uj-terence-s-projects-e20ec262.vercel.app/

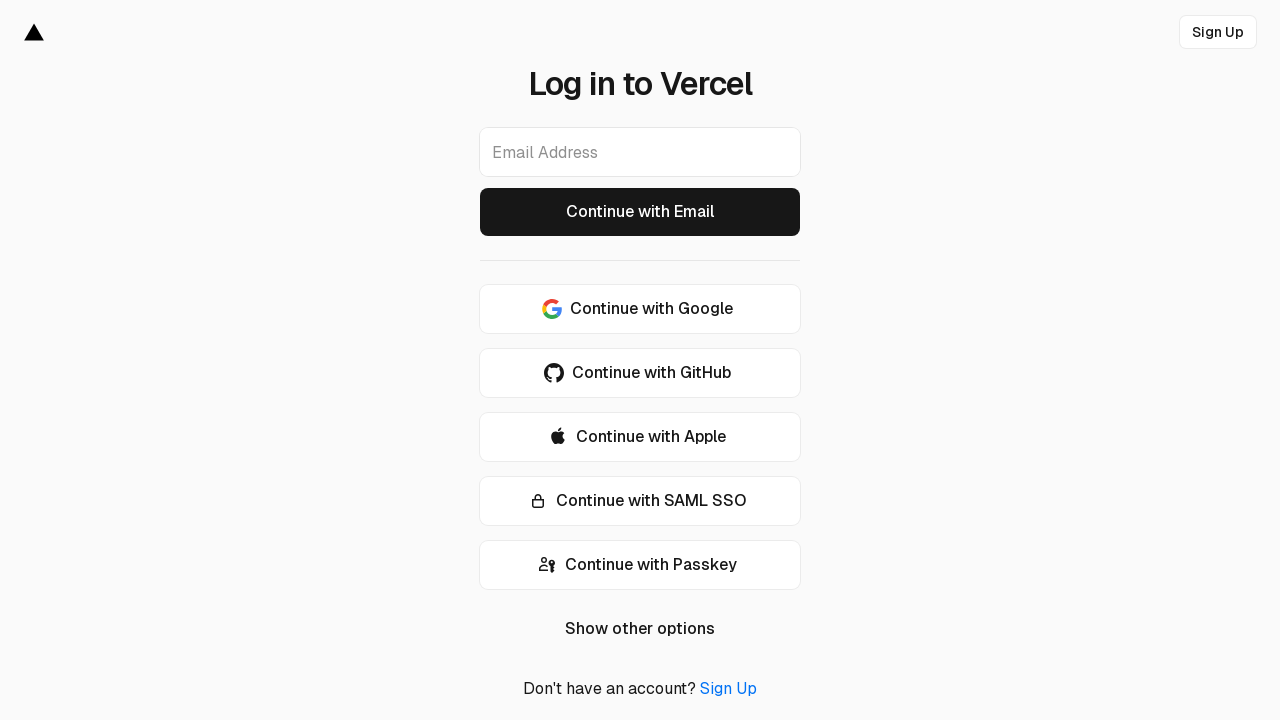

Navigated to portfolio website
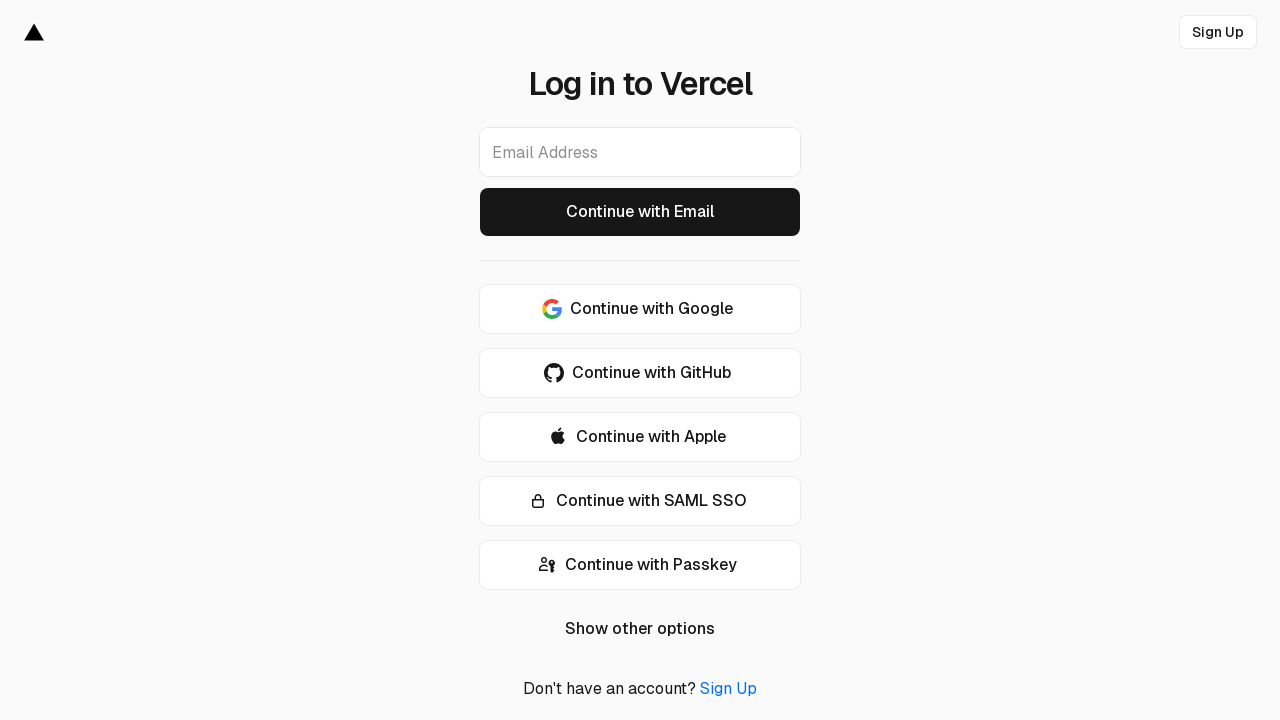

Set viewport size to 1440x900
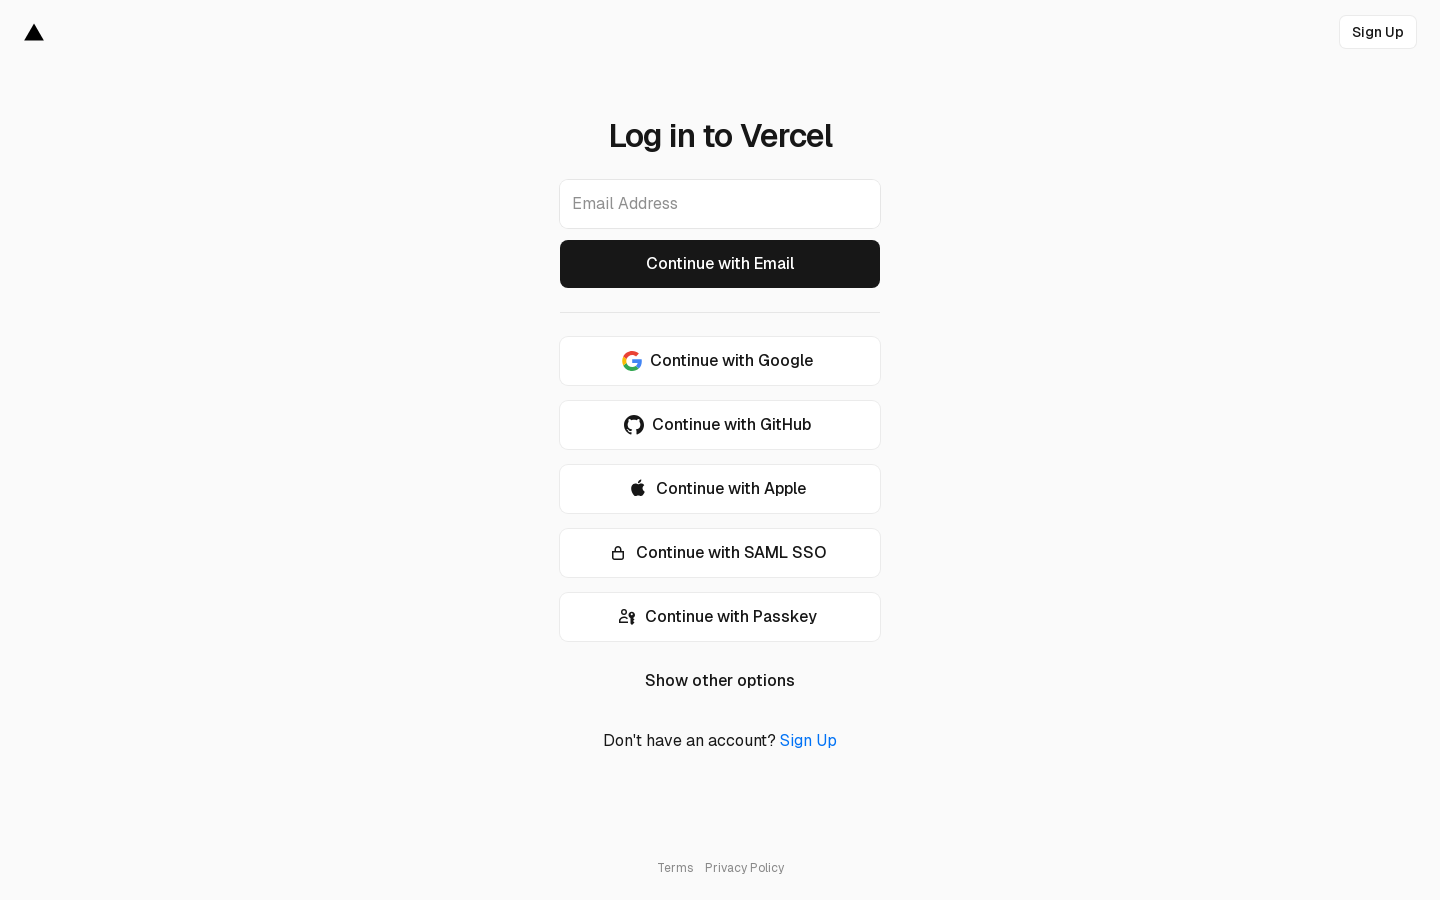

Waited for page to fully load (network idle)
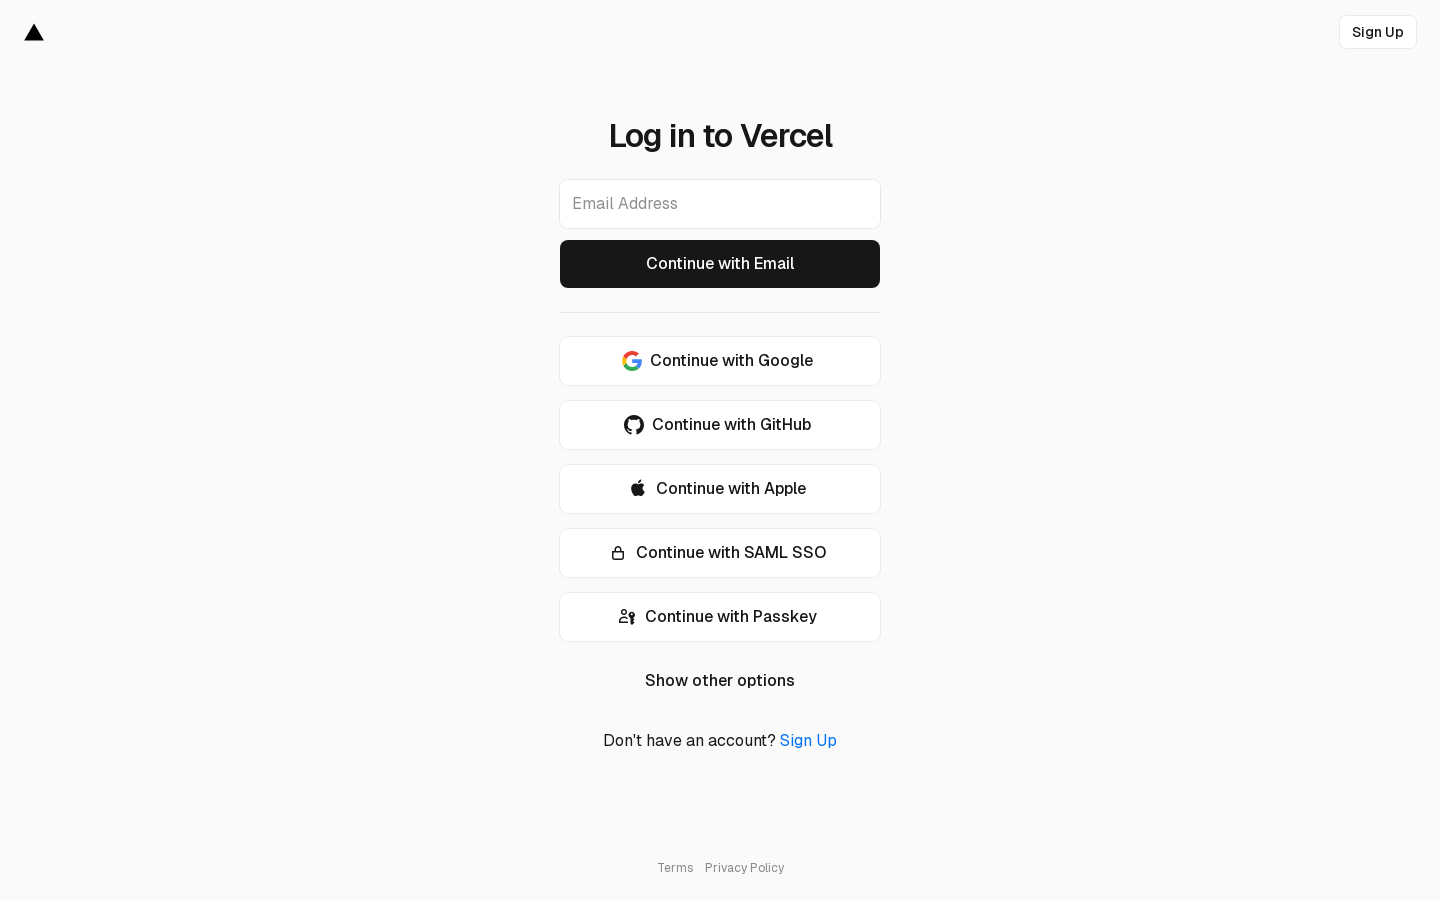

Waited 2 seconds for dynamic content to load
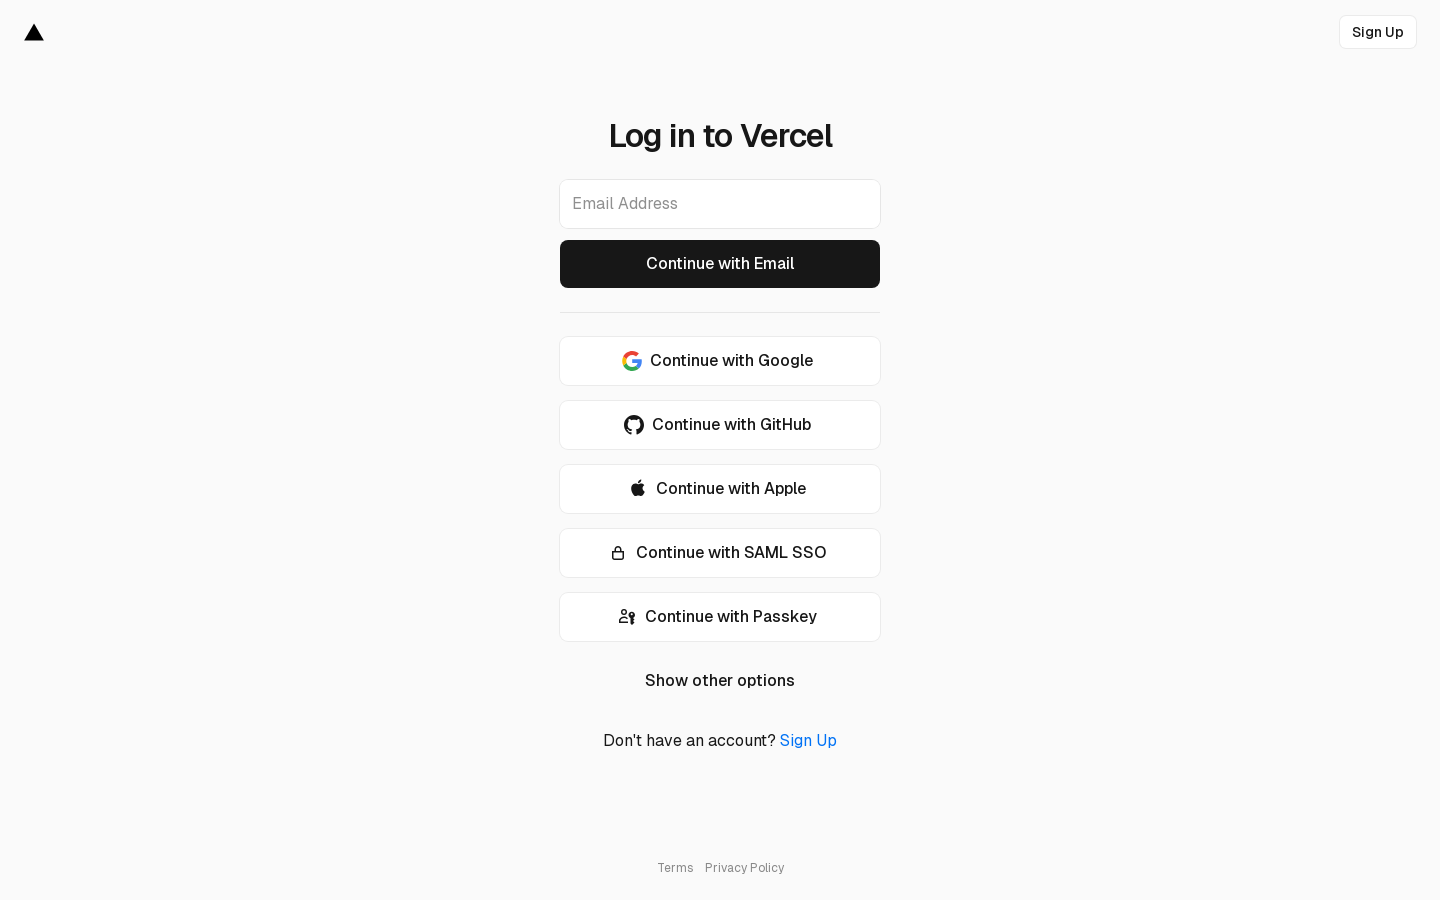

Scrolled down (scroll action 1 of 5)
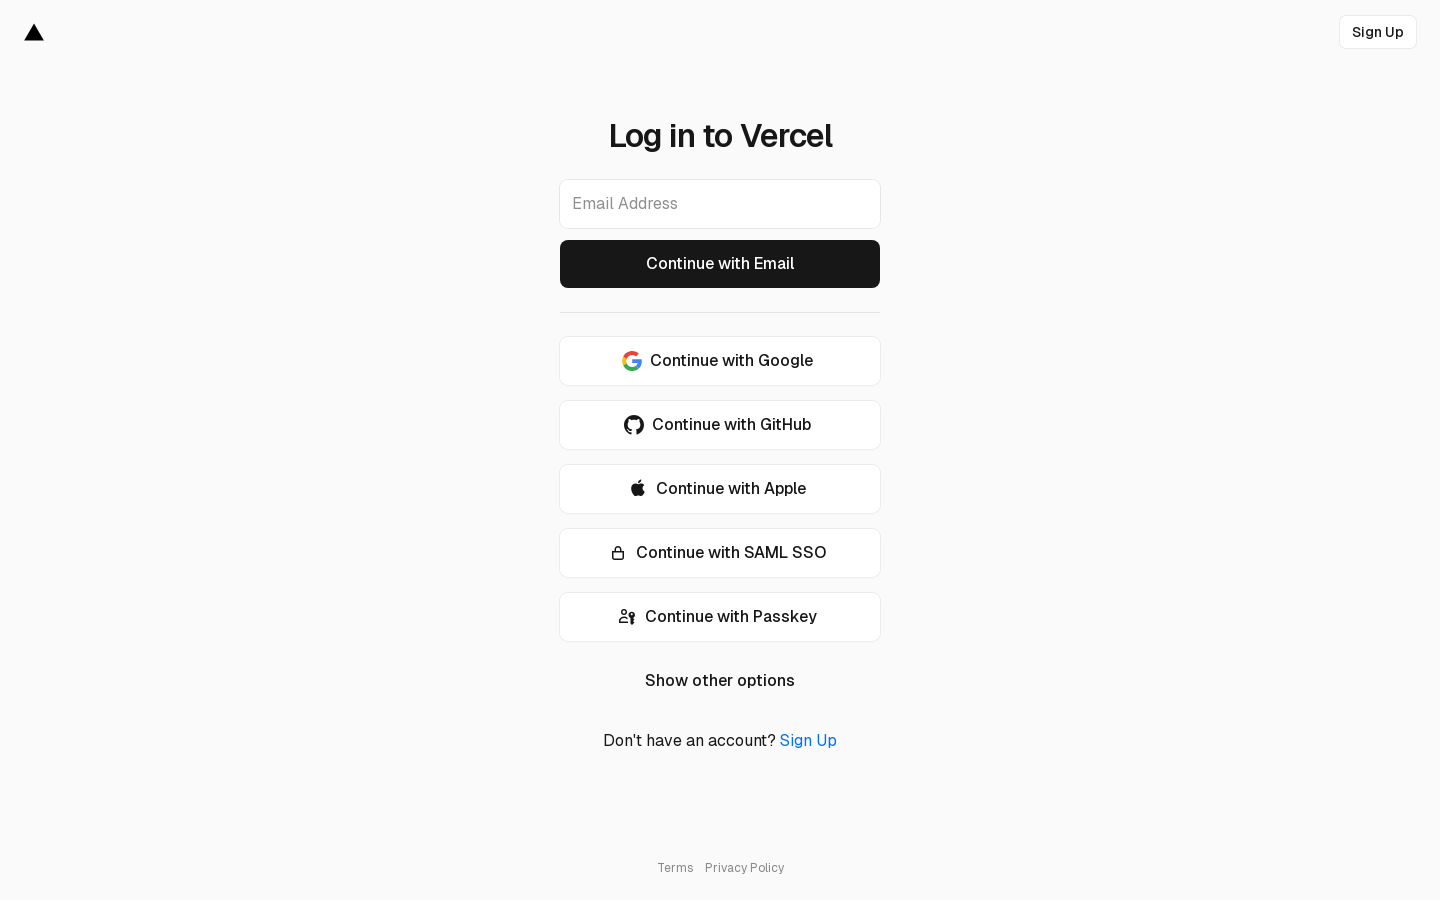

Waited 500ms after scroll down 1
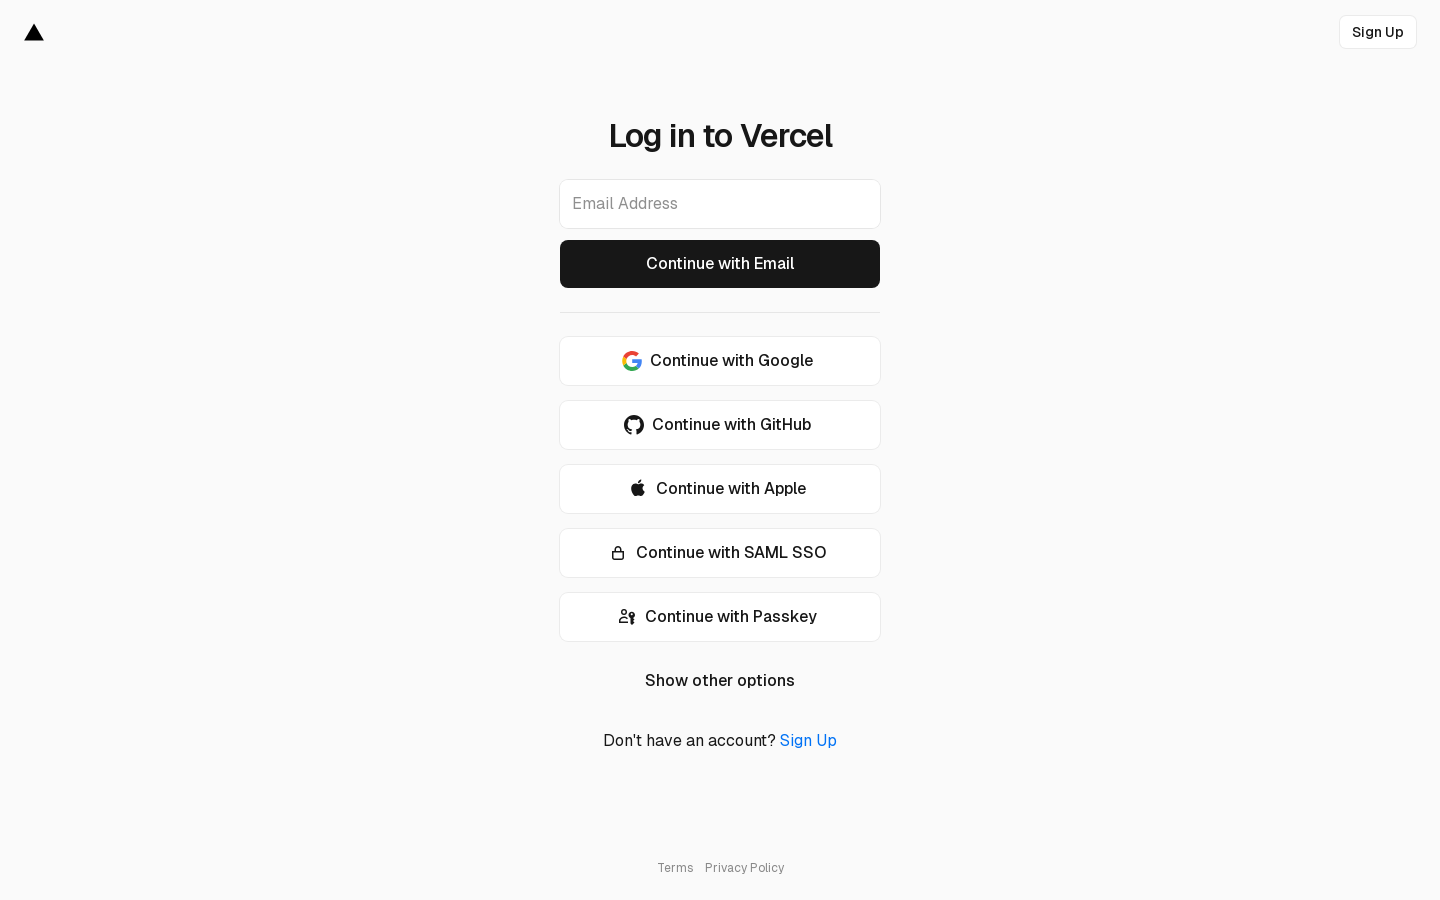

Scrolled down (scroll action 2 of 5)
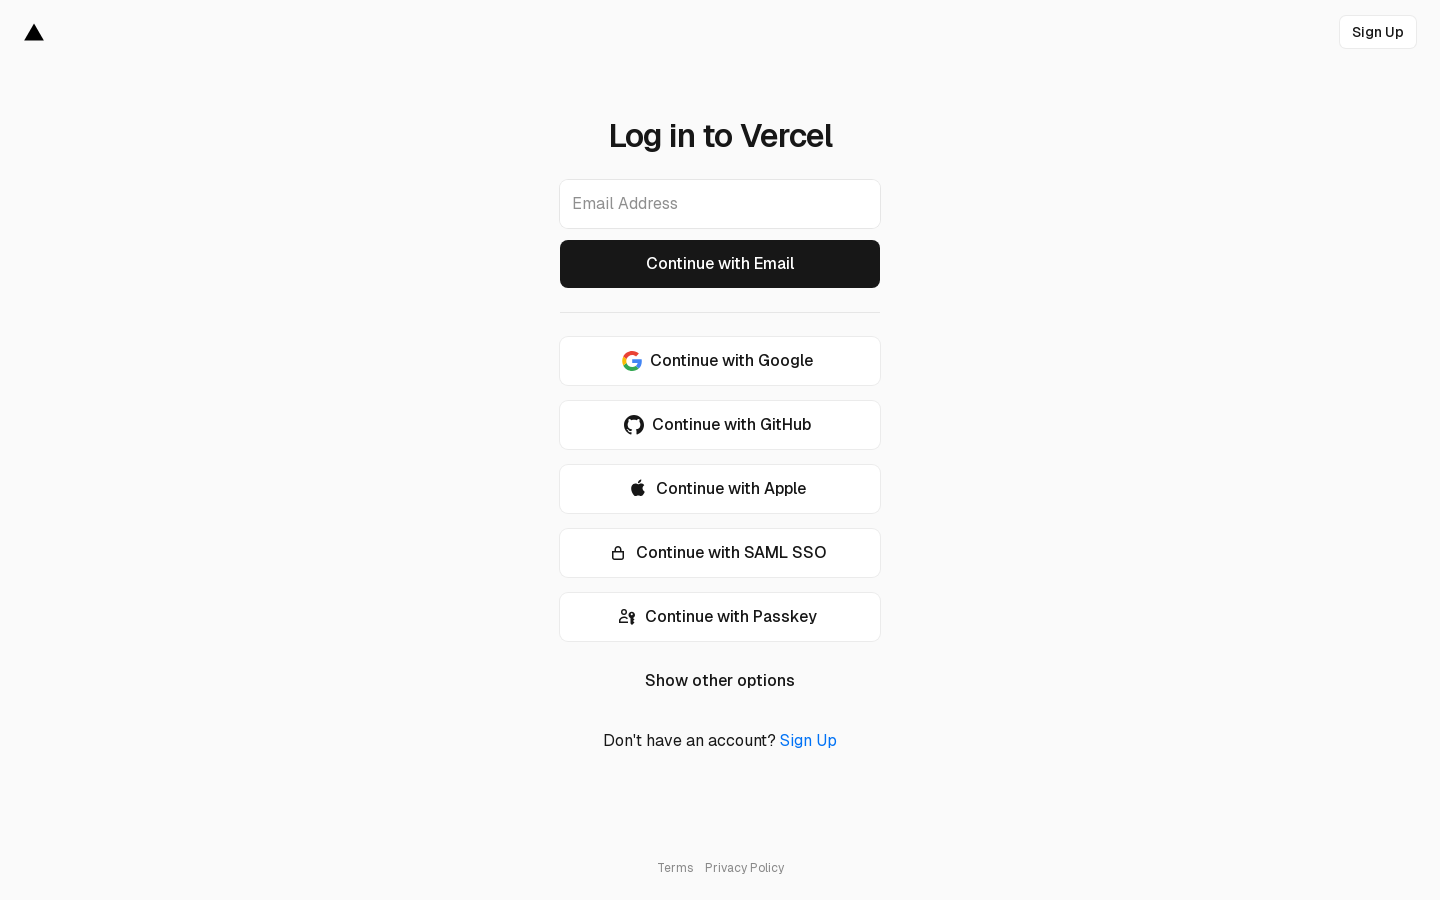

Waited 500ms after scroll down 2
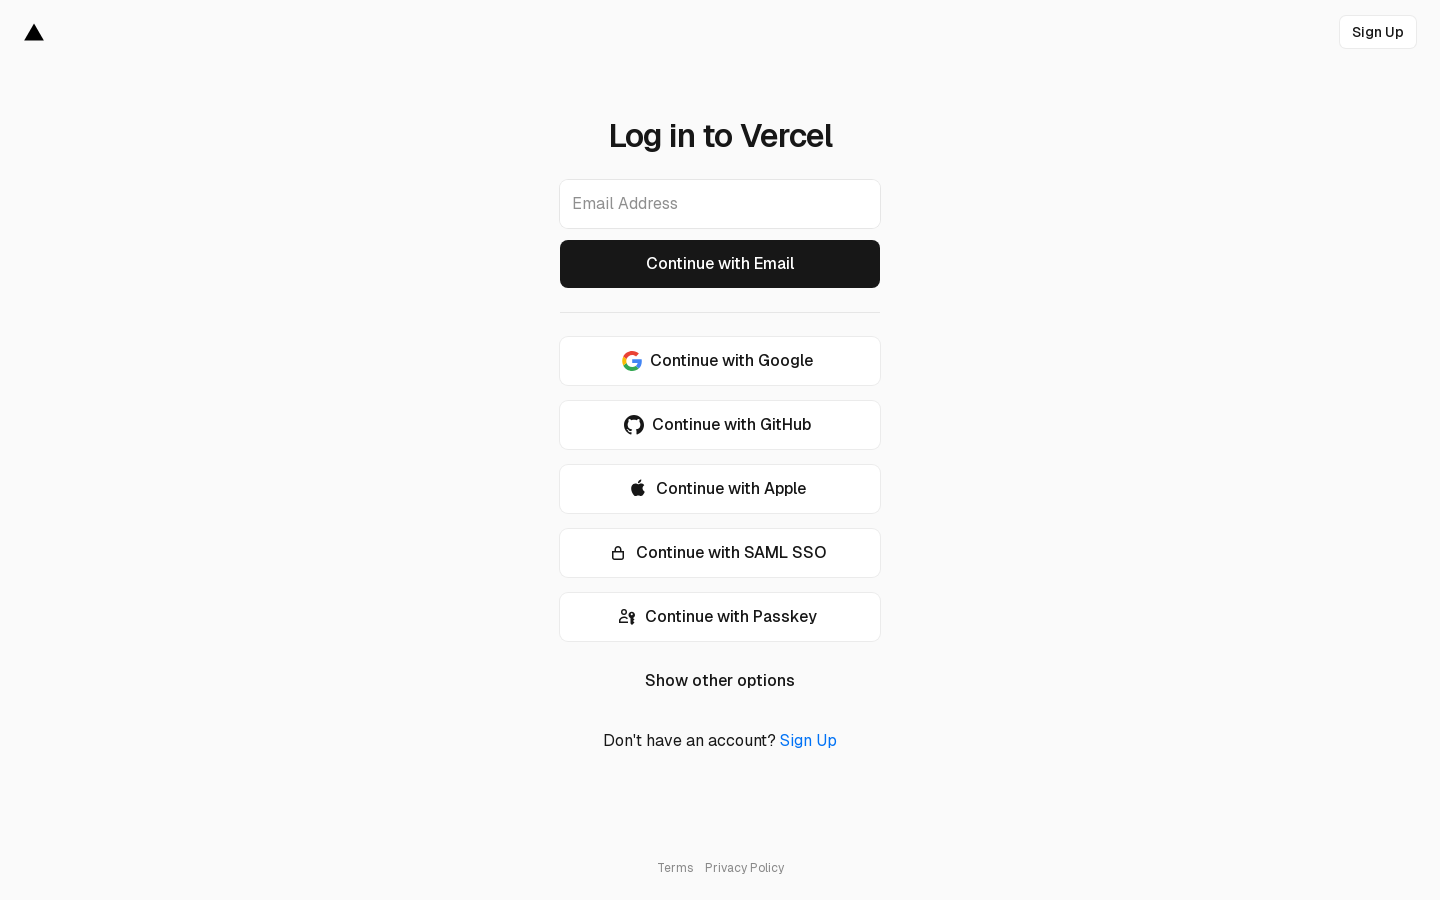

Scrolled down (scroll action 3 of 5)
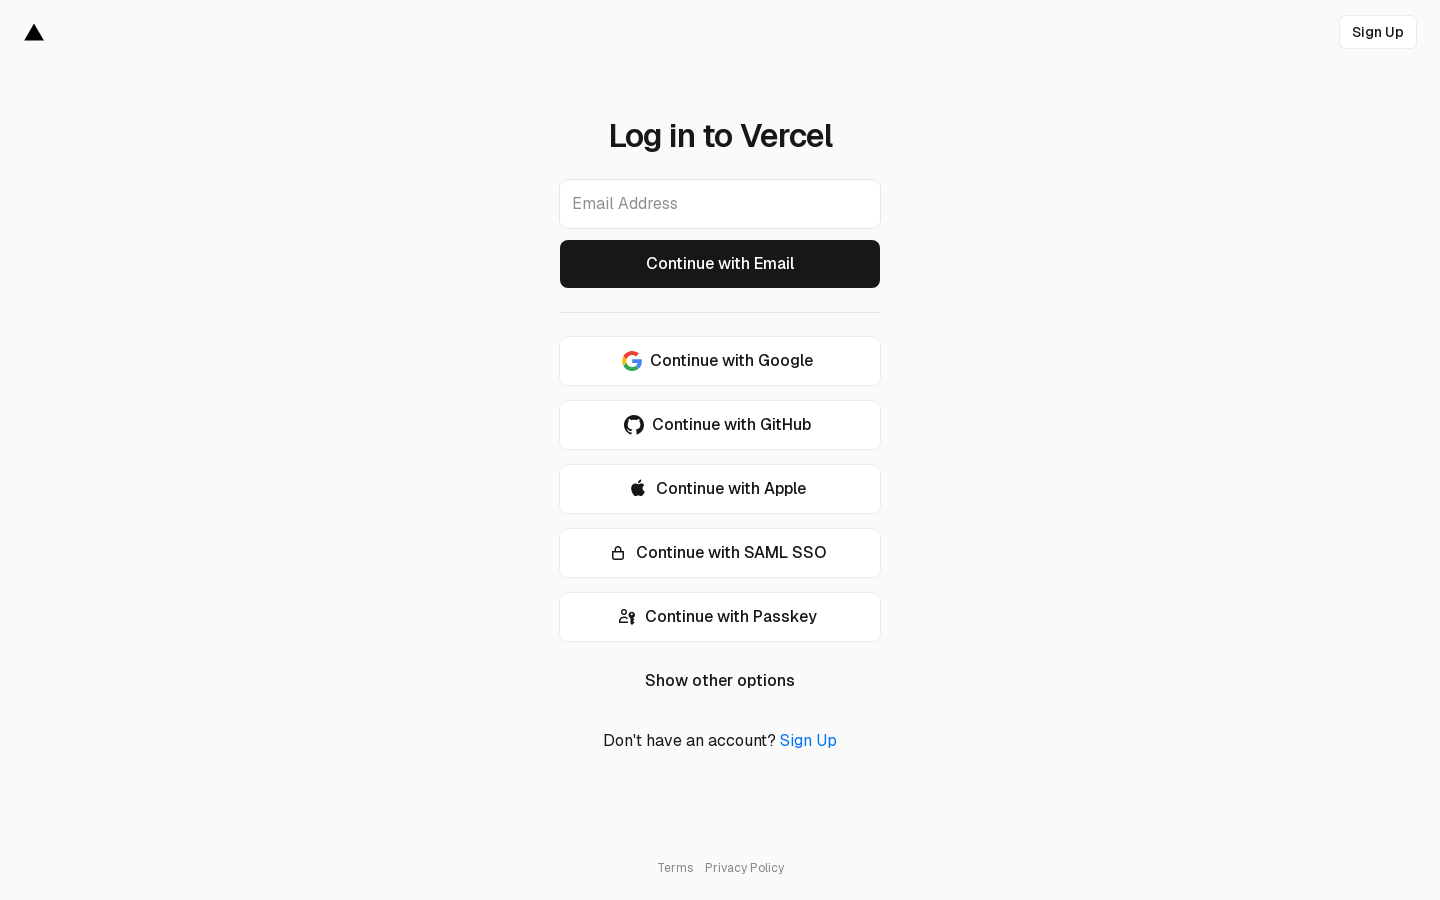

Waited 500ms after scroll down 3
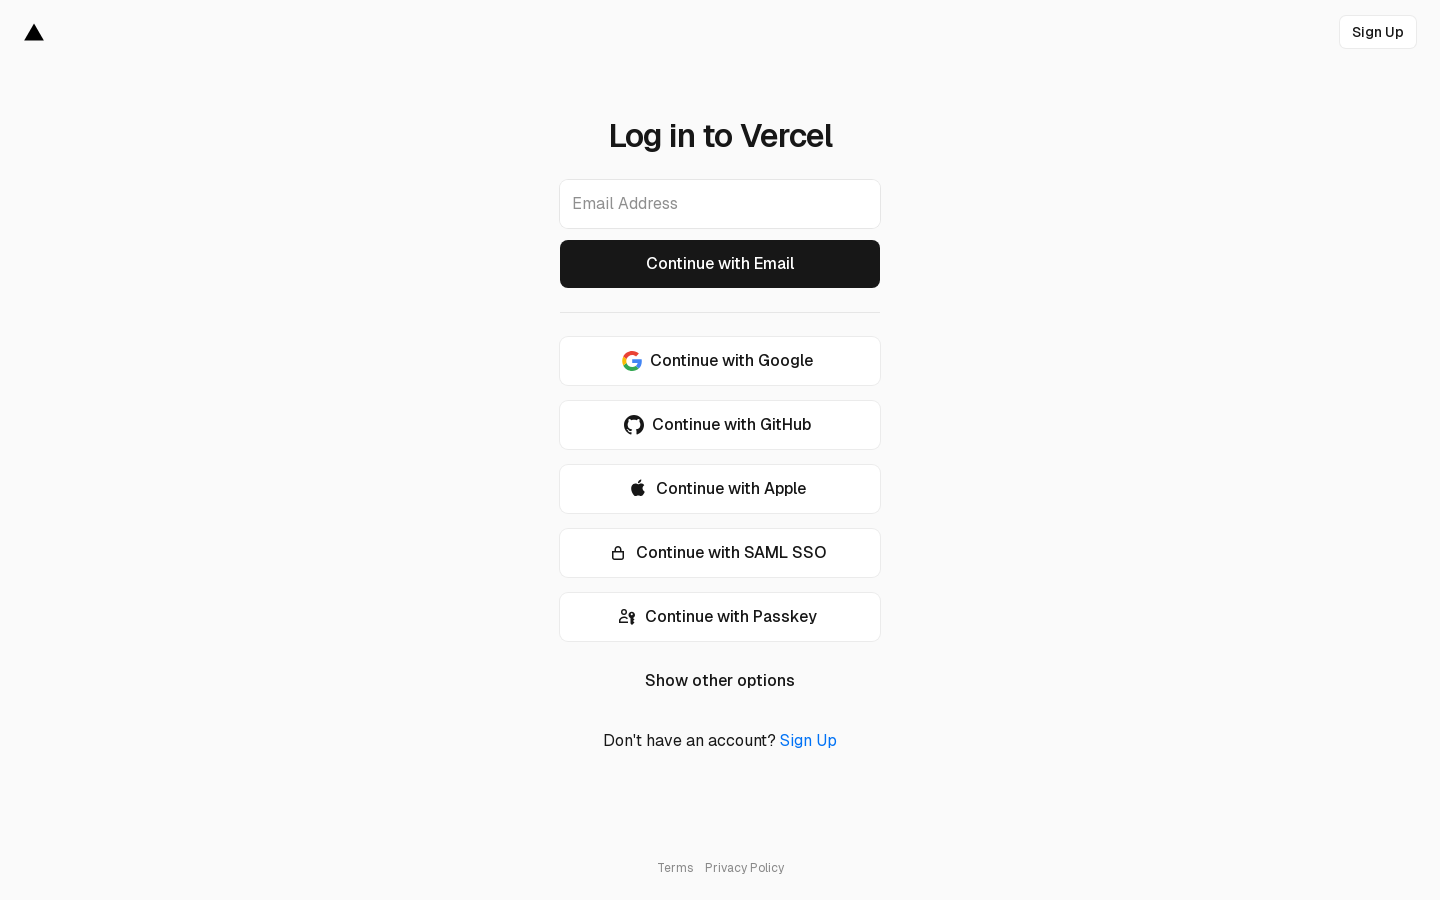

Scrolled down (scroll action 4 of 5)
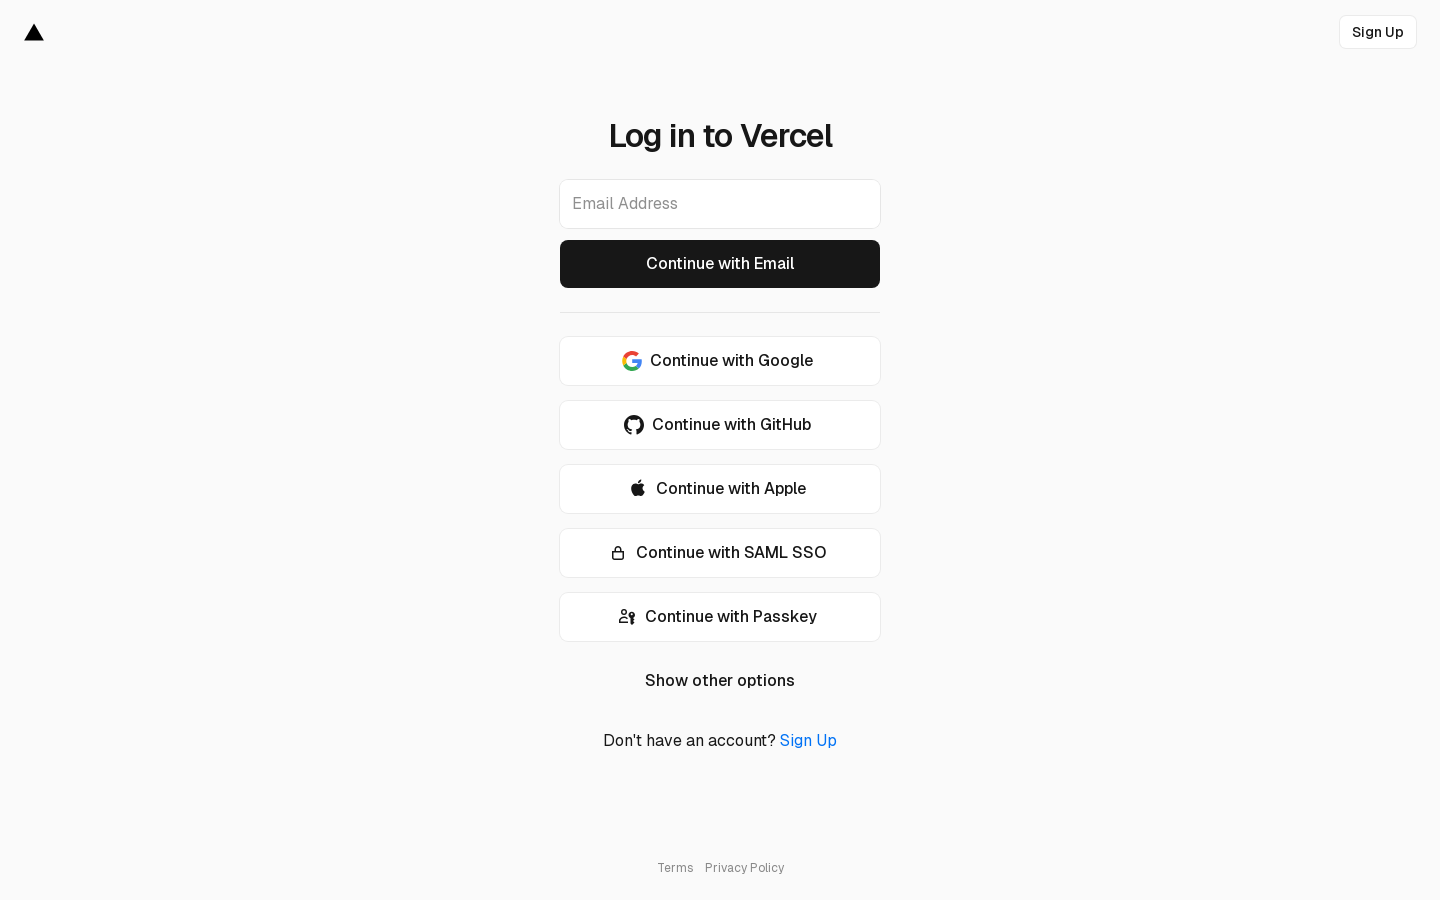

Waited 500ms after scroll down 4
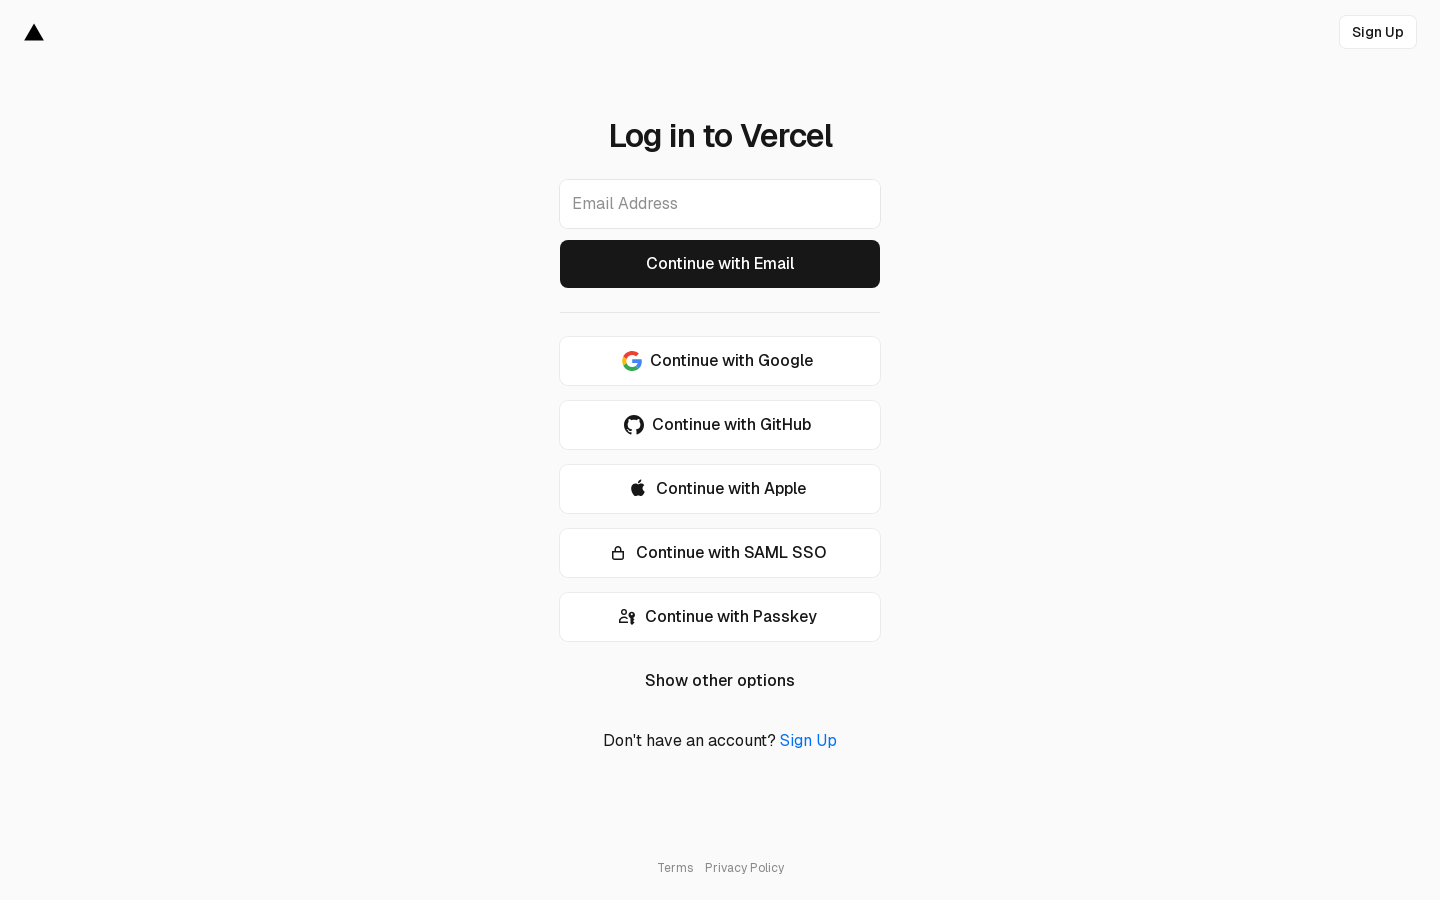

Scrolled down (scroll action 5 of 5)
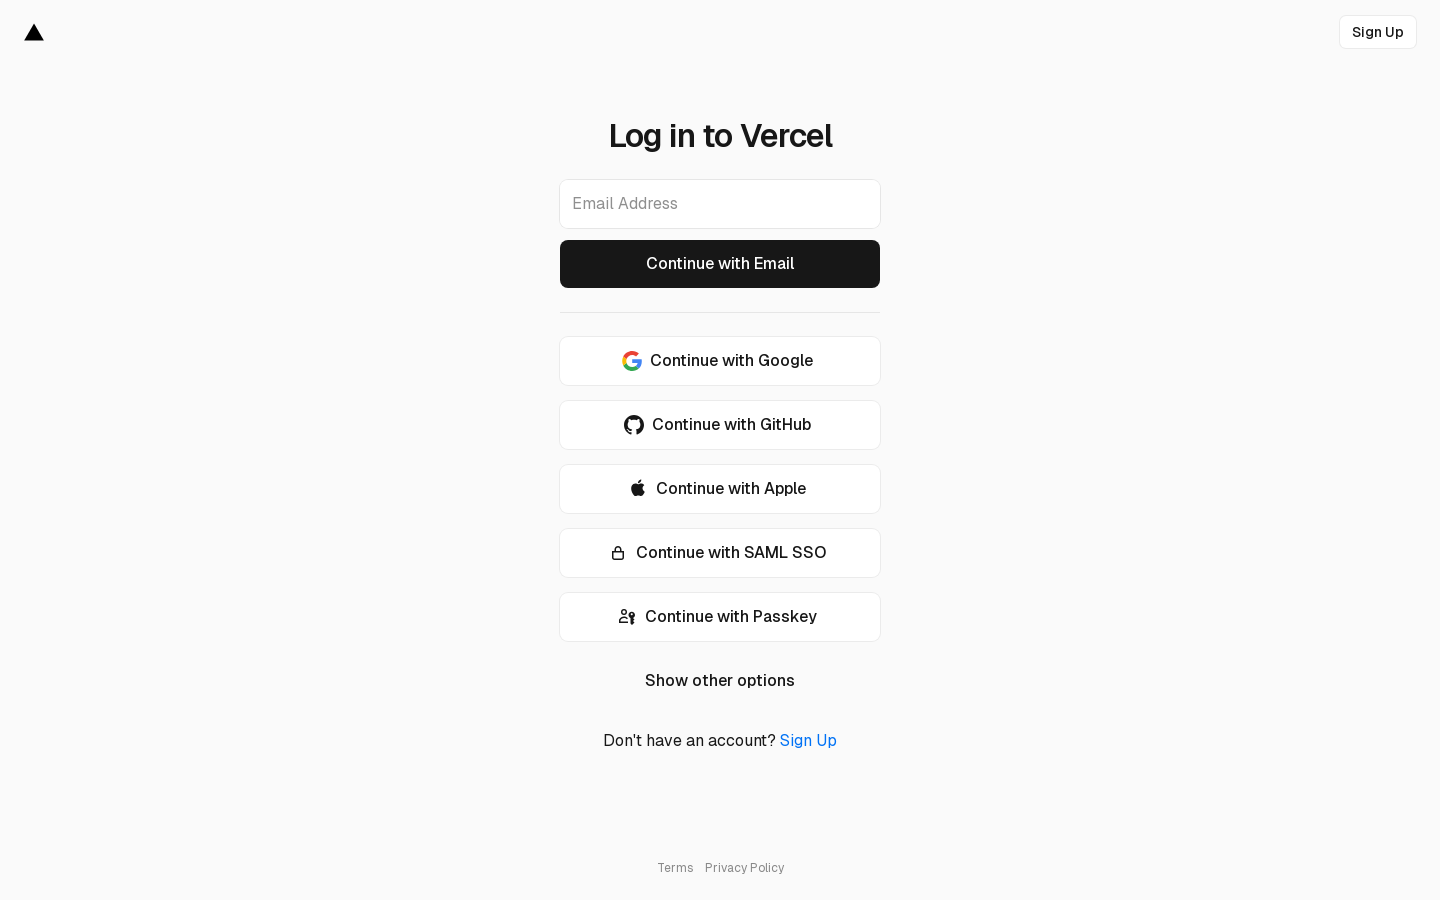

Waited 500ms after scroll down 5
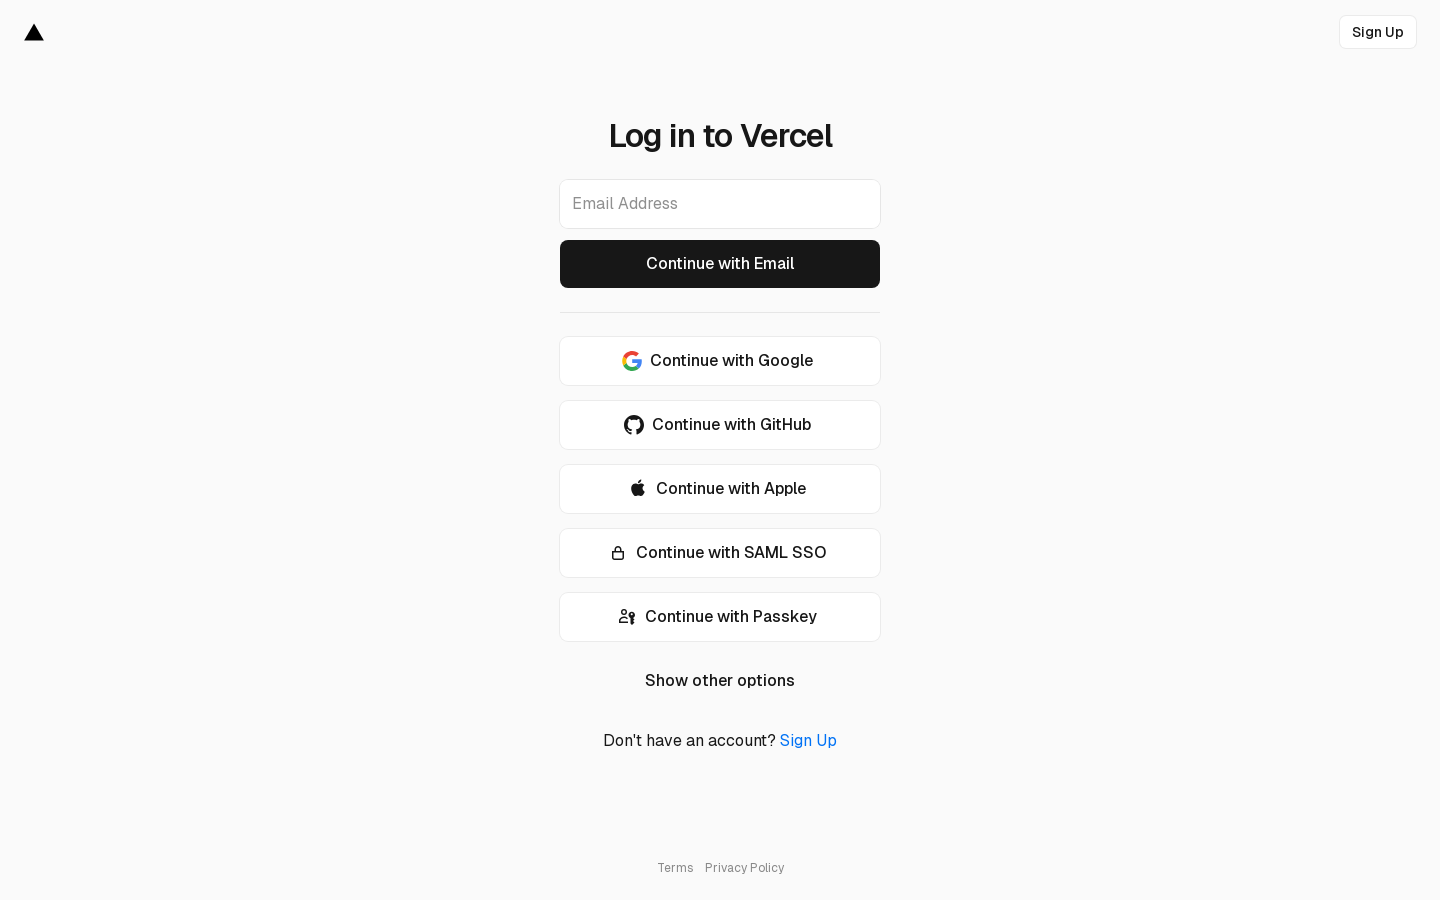

Scrolled up (scroll action 1 of 5)
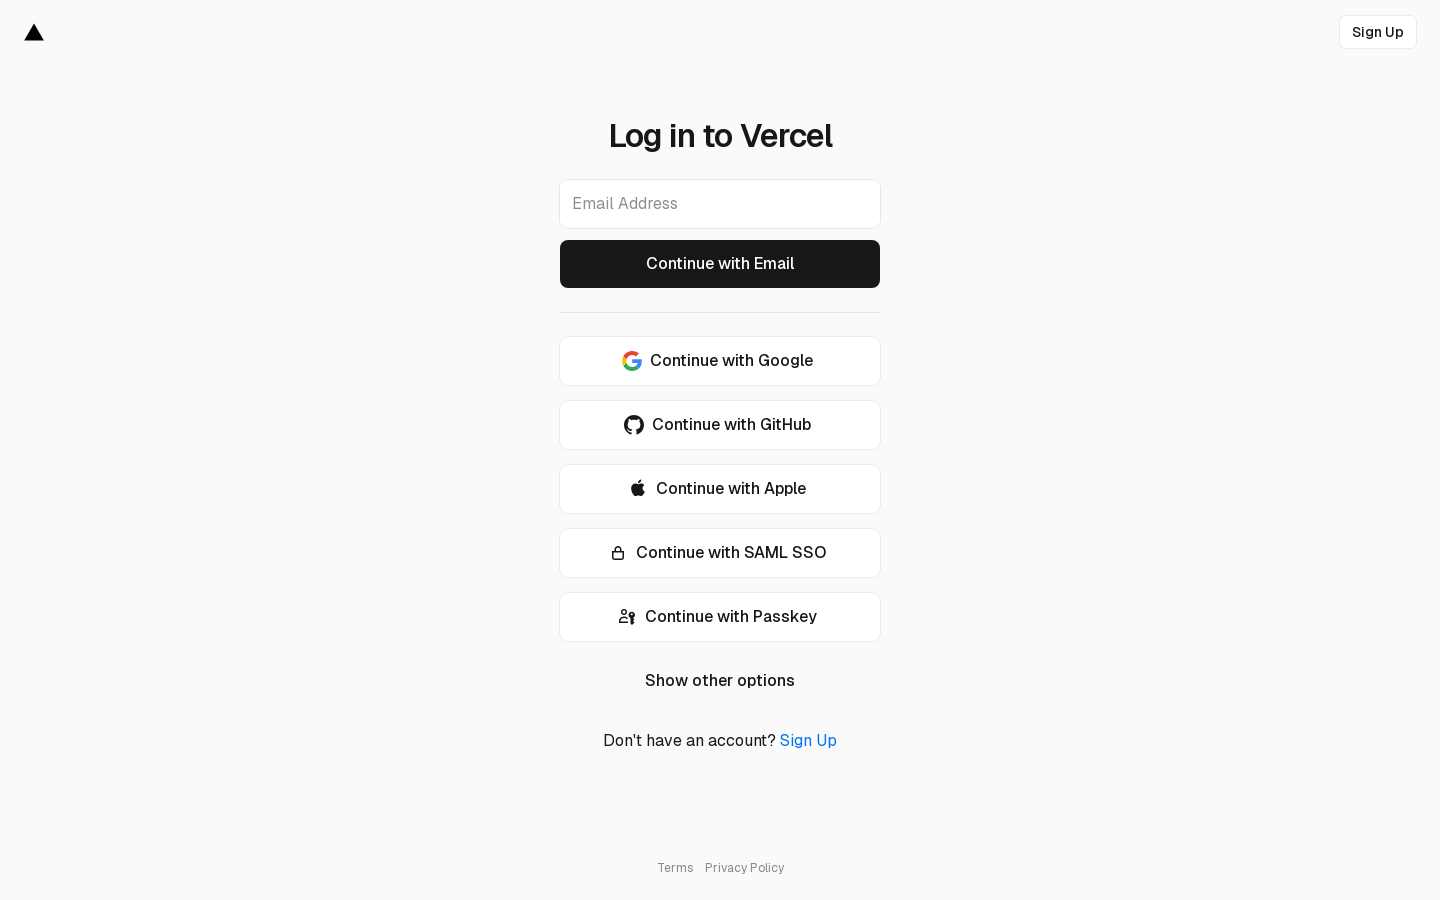

Waited 500ms after scroll up 1
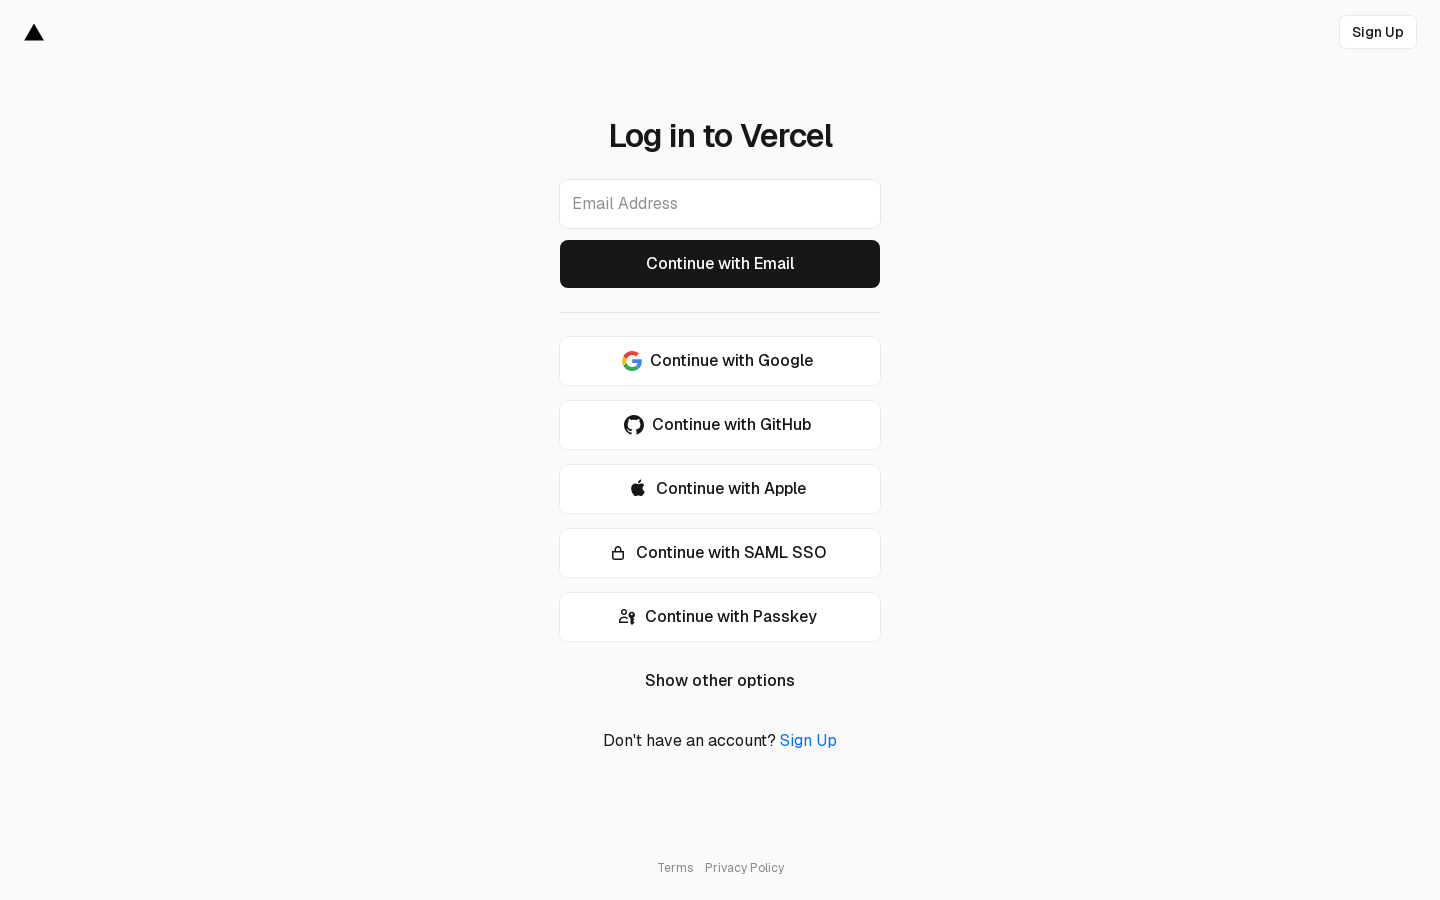

Scrolled up (scroll action 2 of 5)
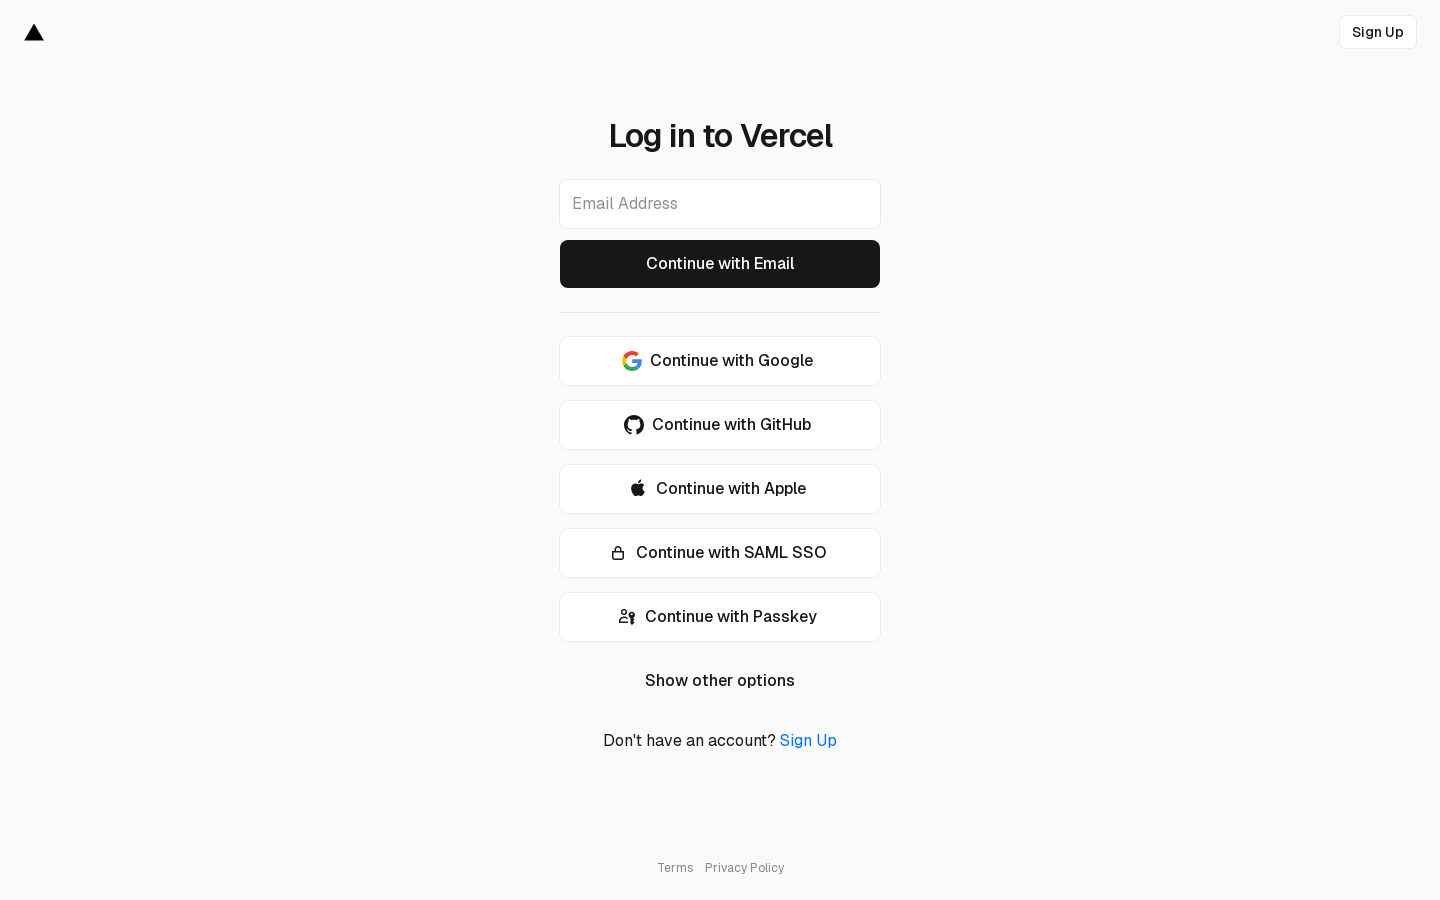

Waited 500ms after scroll up 2
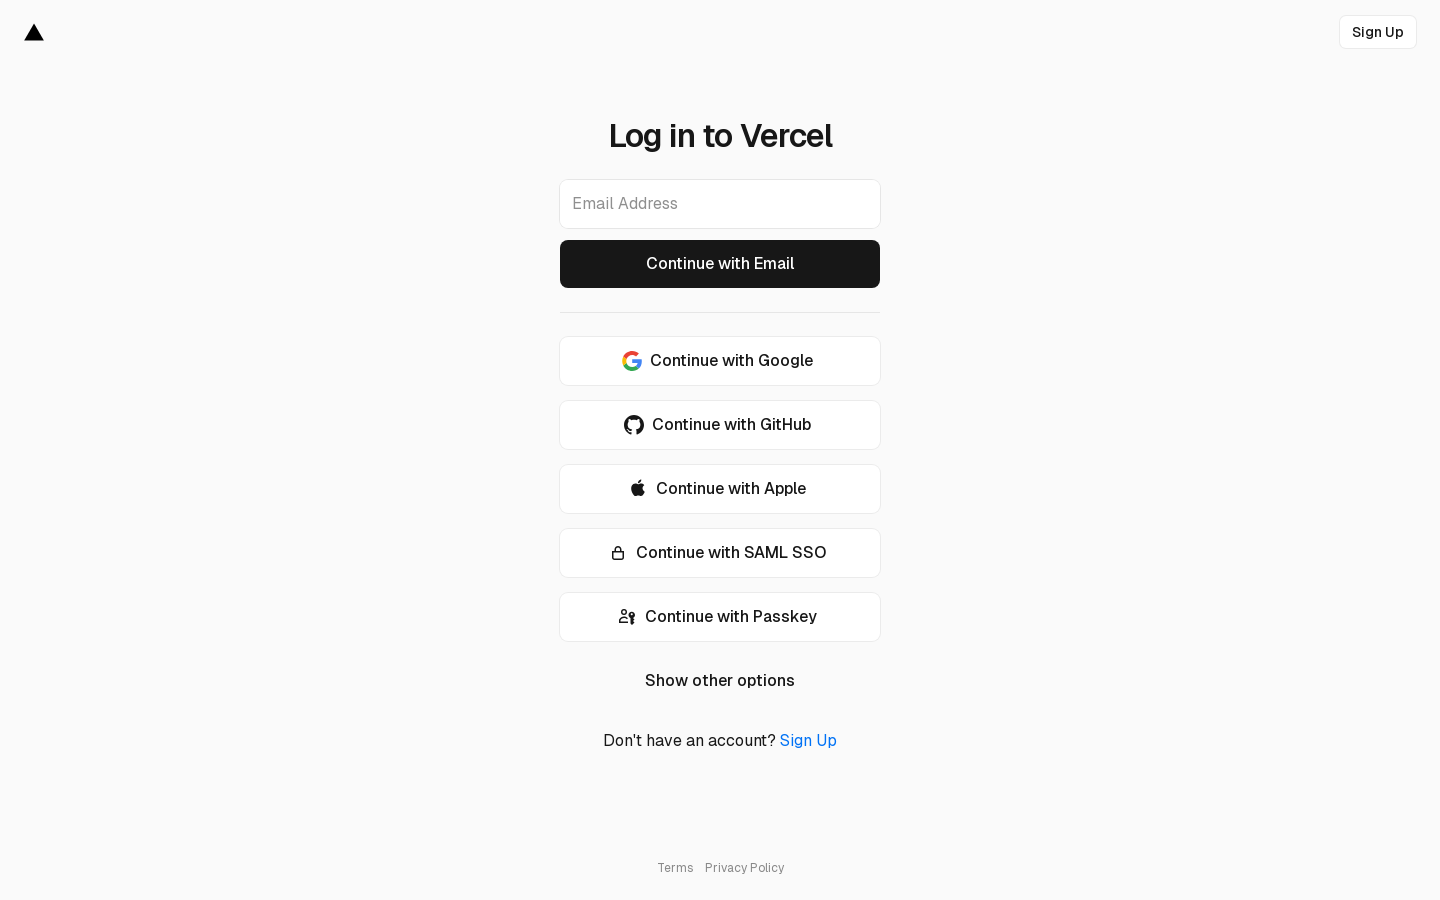

Scrolled up (scroll action 3 of 5)
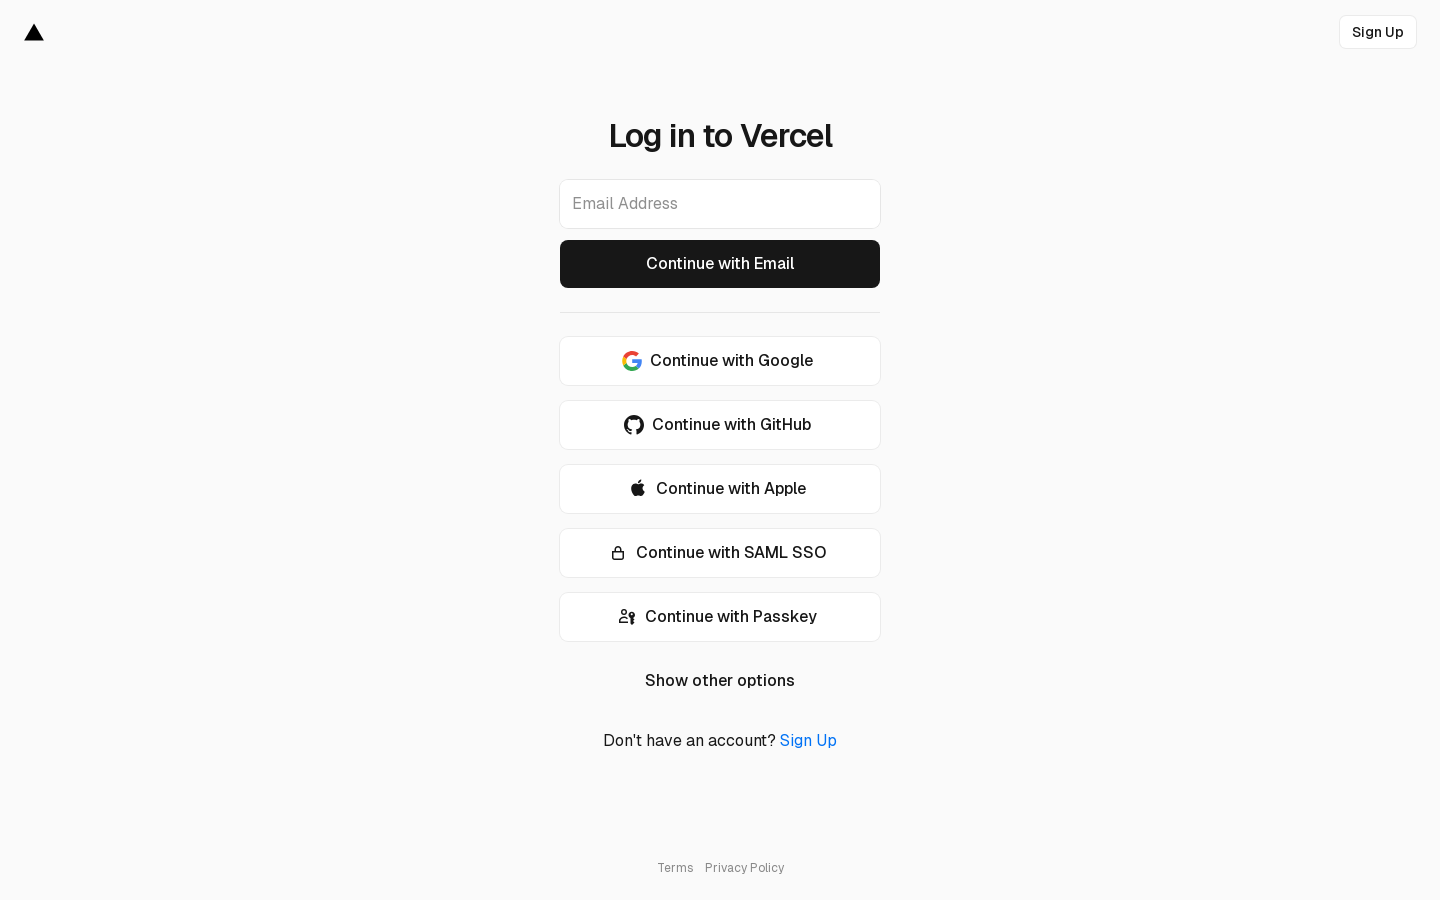

Waited 500ms after scroll up 3
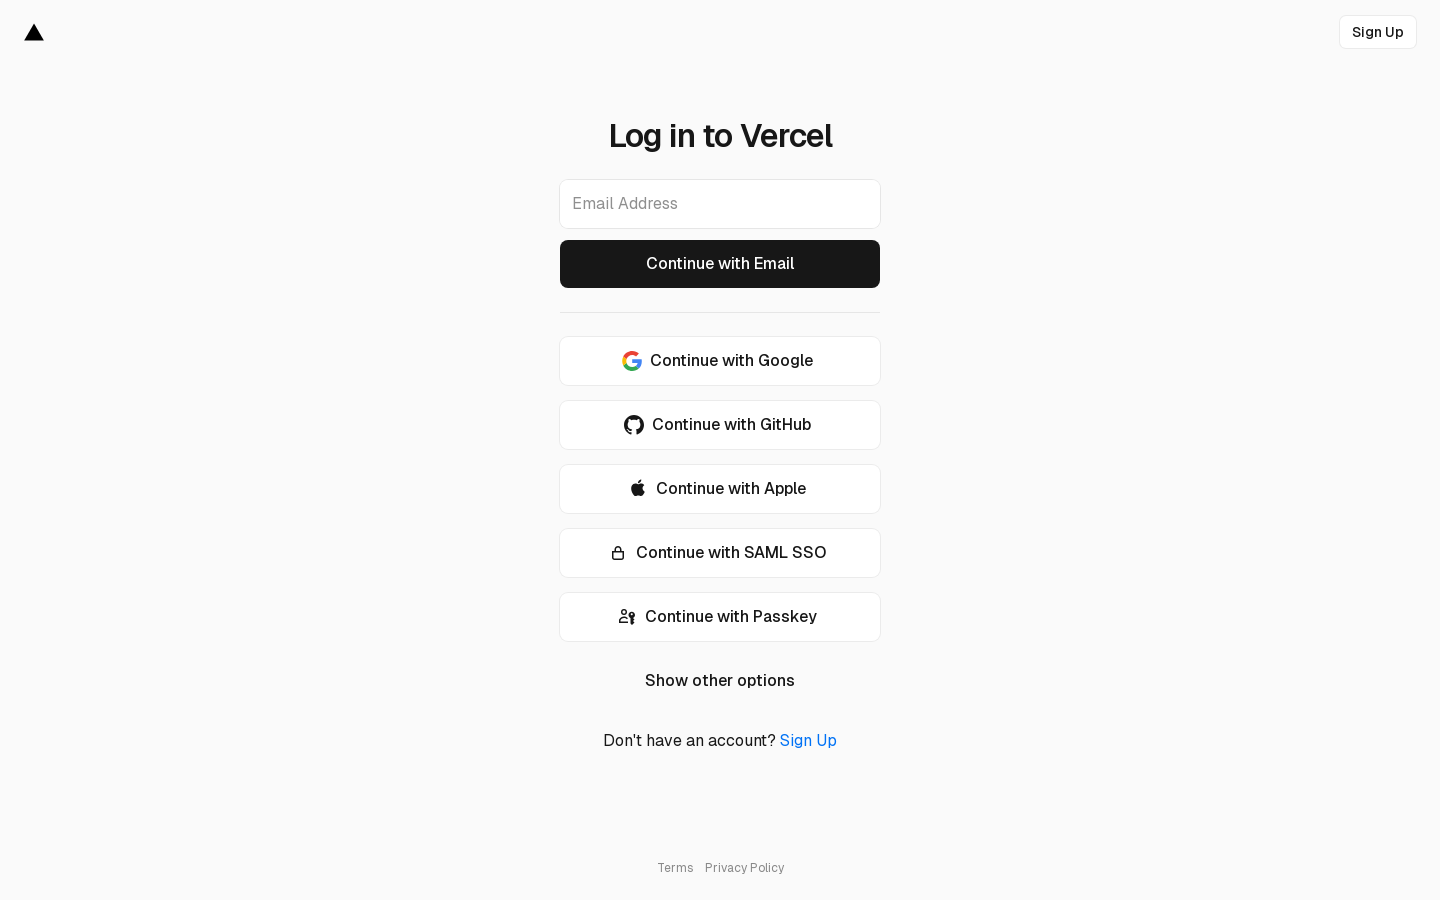

Scrolled up (scroll action 4 of 5)
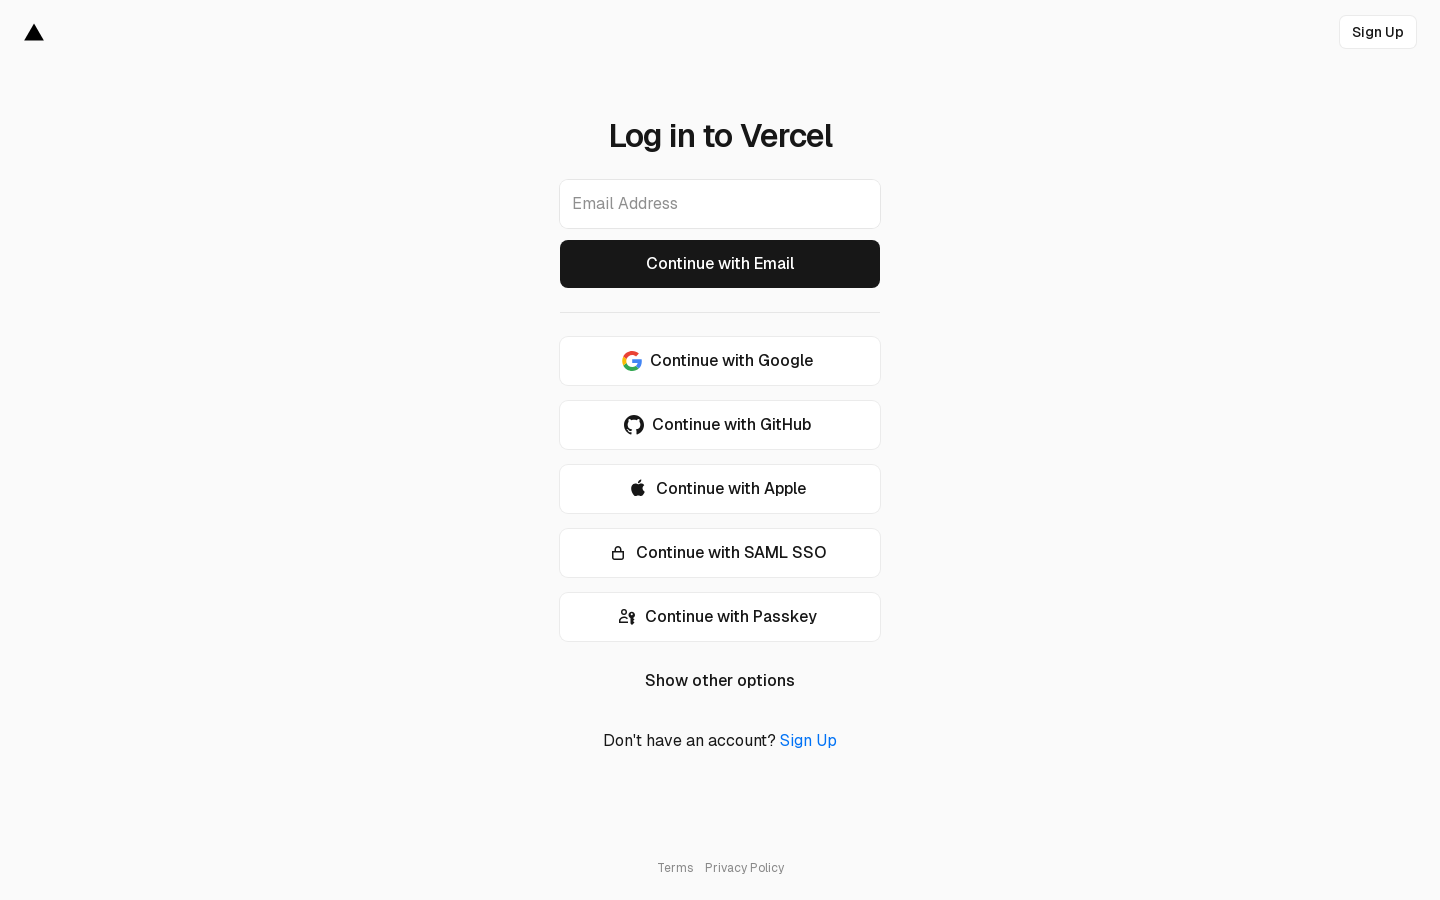

Waited 500ms after scroll up 4
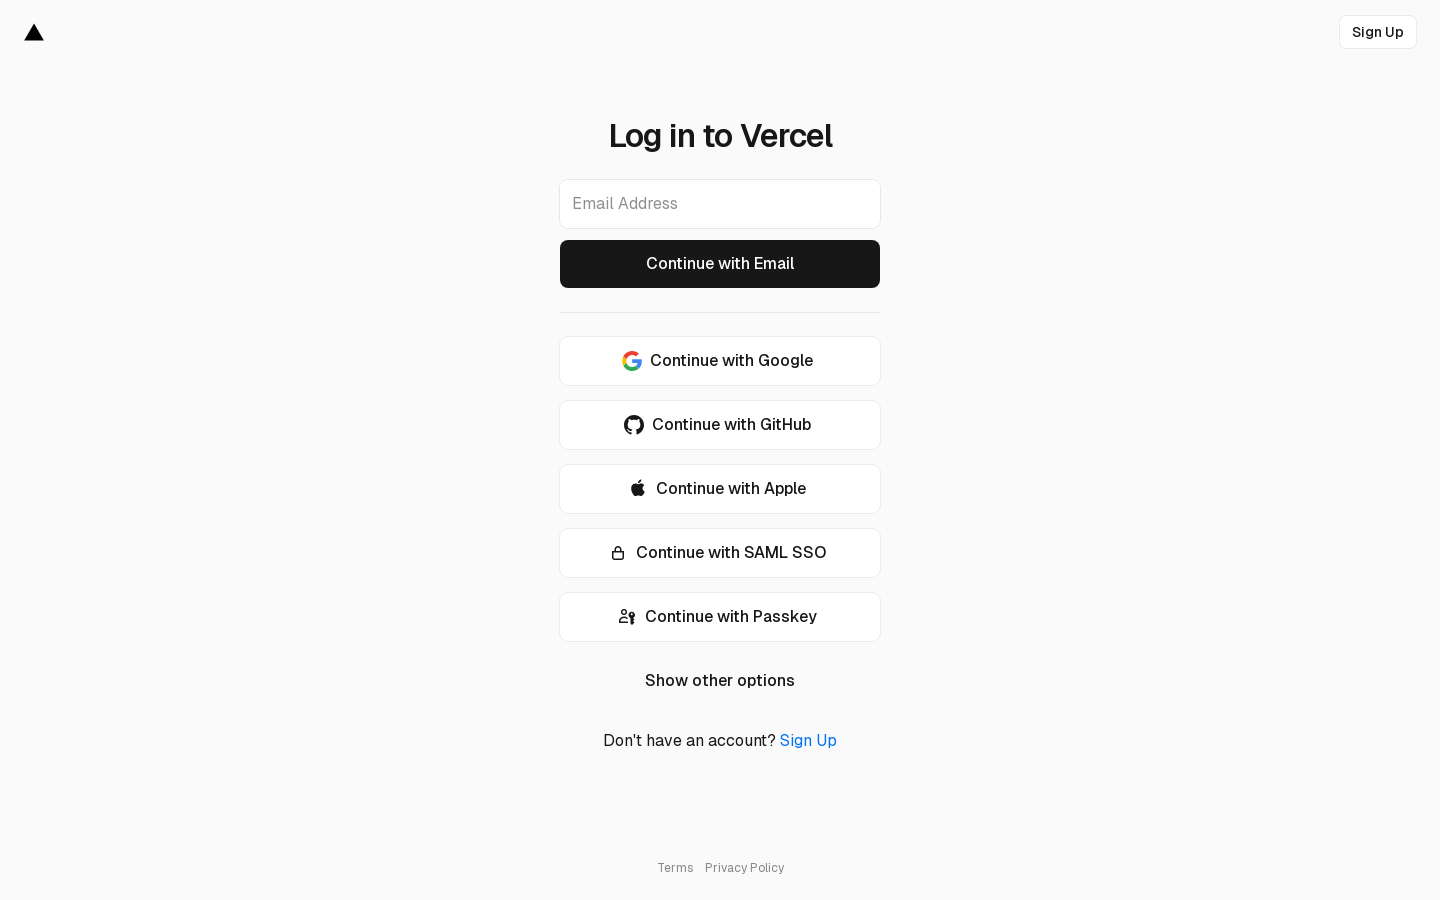

Scrolled up (scroll action 5 of 5)
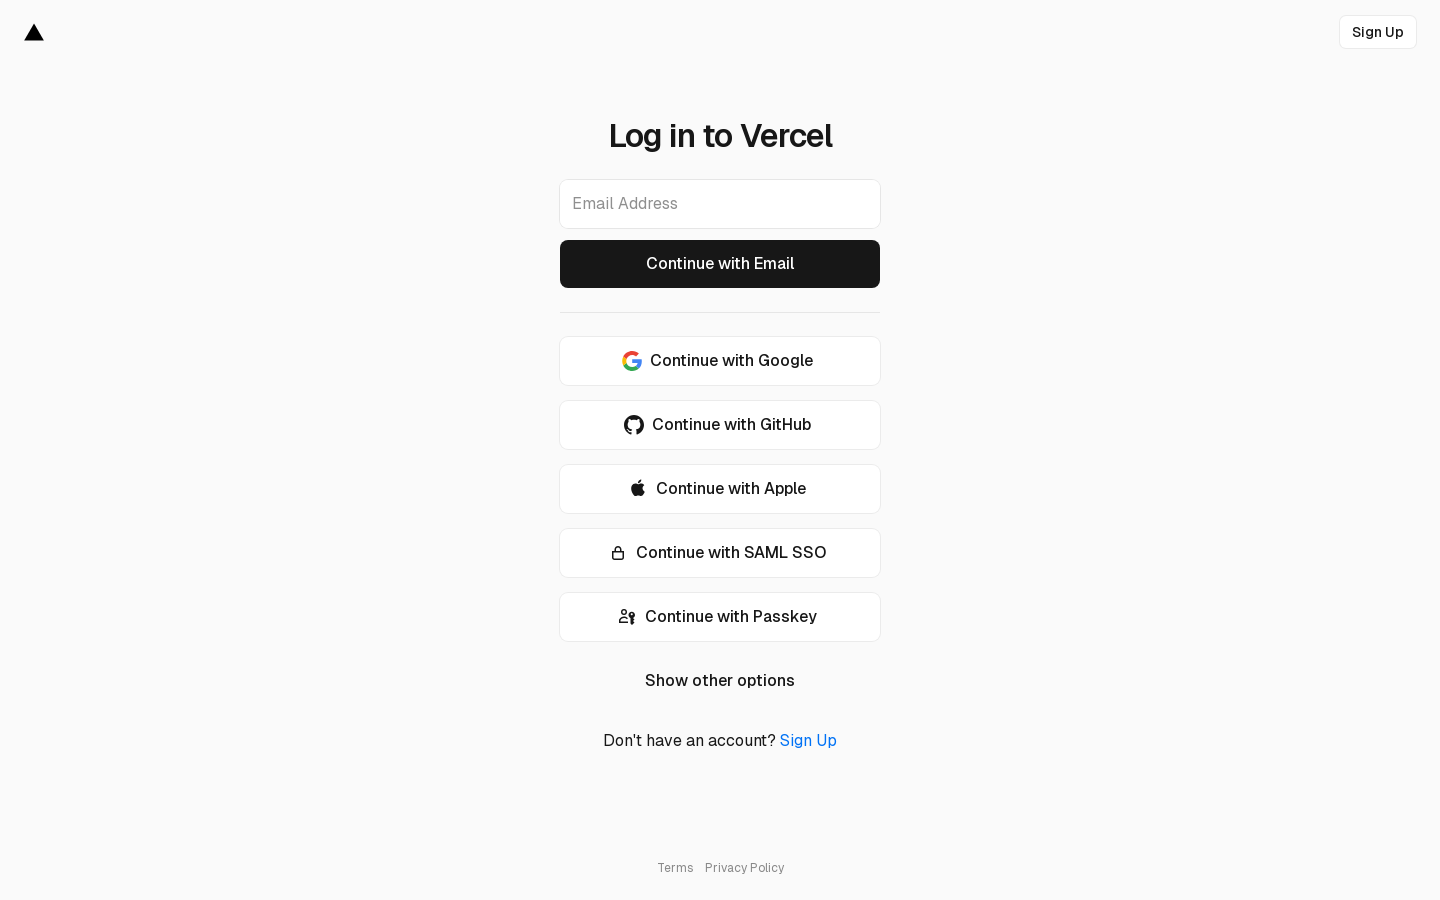

Waited 500ms after scroll up 5
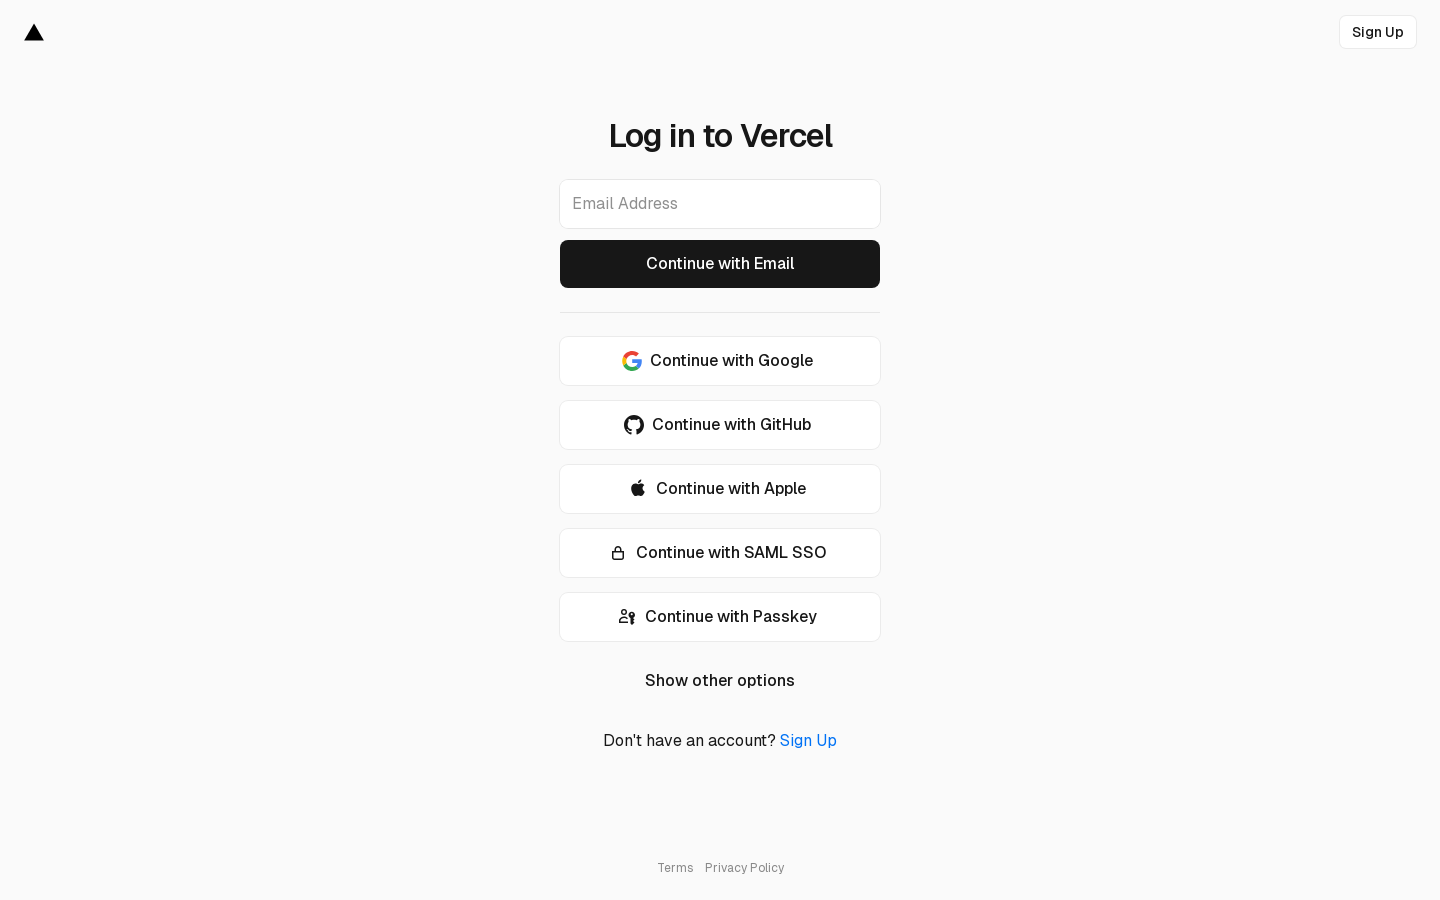

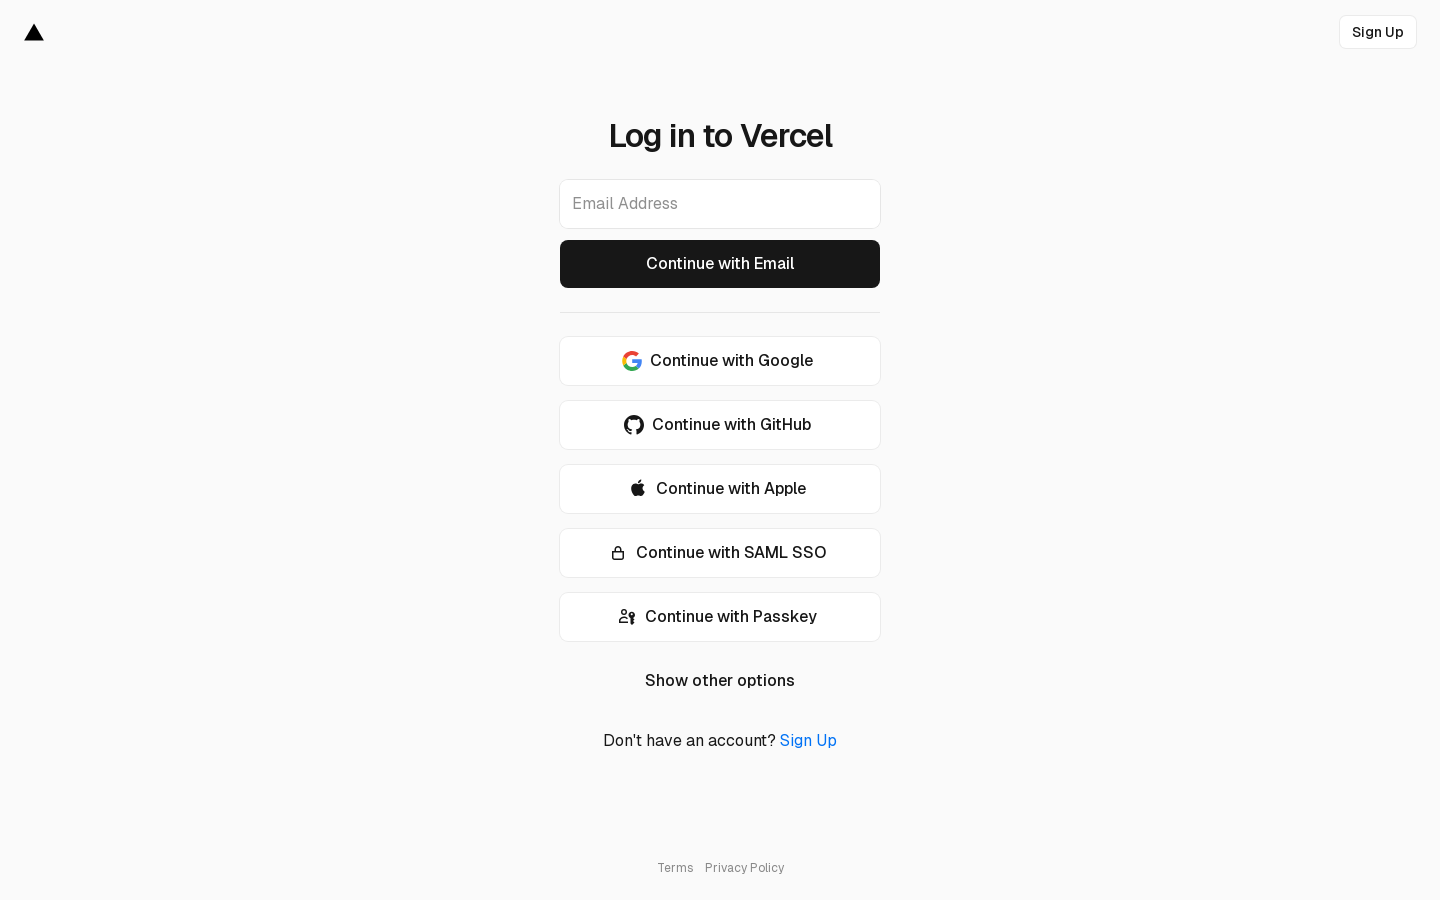